Tests multiple window handling by clicking a link that opens a new window, switching to the new window, and verifying the title changes from "Windows" to "New Window"

Starting URL: https://practice.cydeo.com/windows

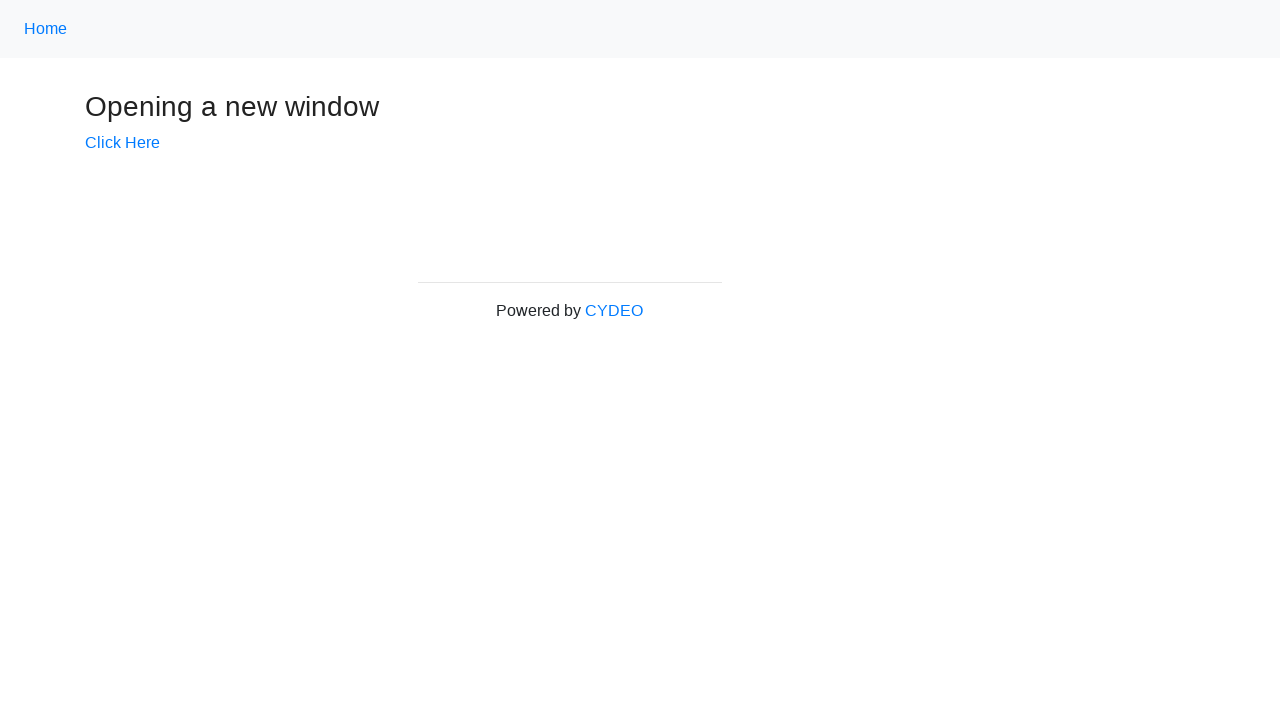

Verified initial page title is 'Windows'
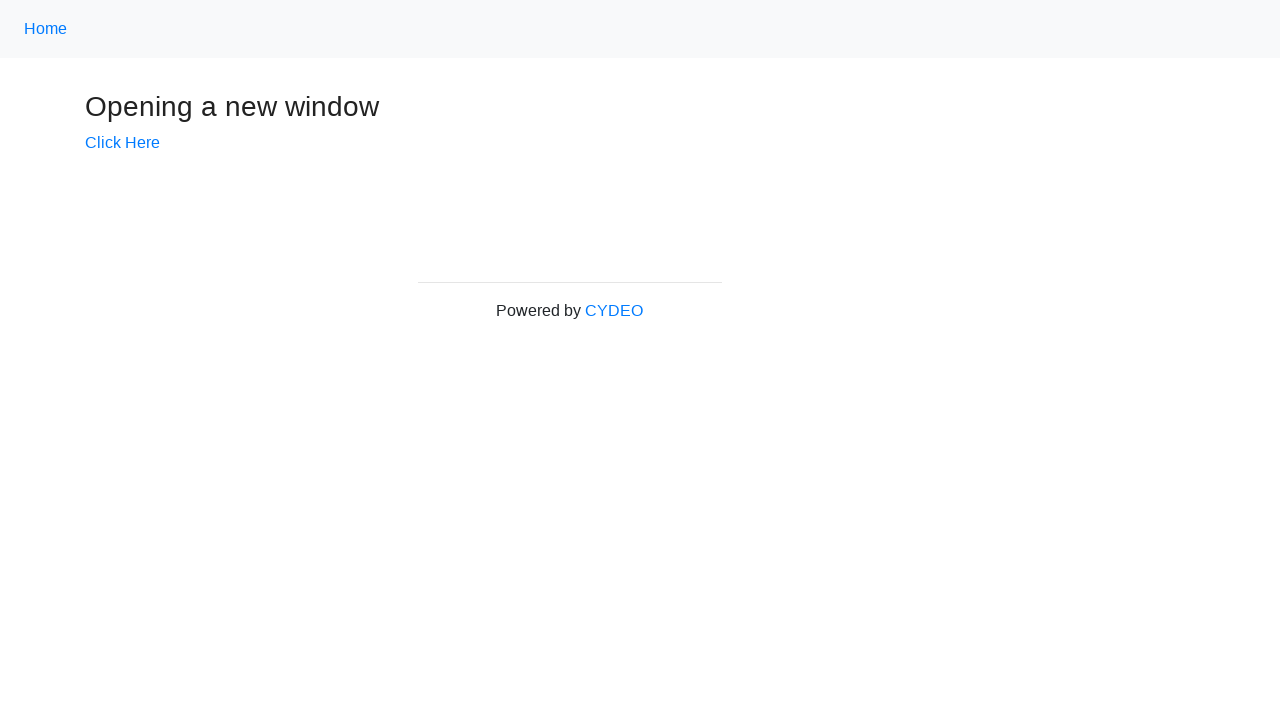

Clicked 'Click Here' link to open new window at (122, 143) on text=Click Here
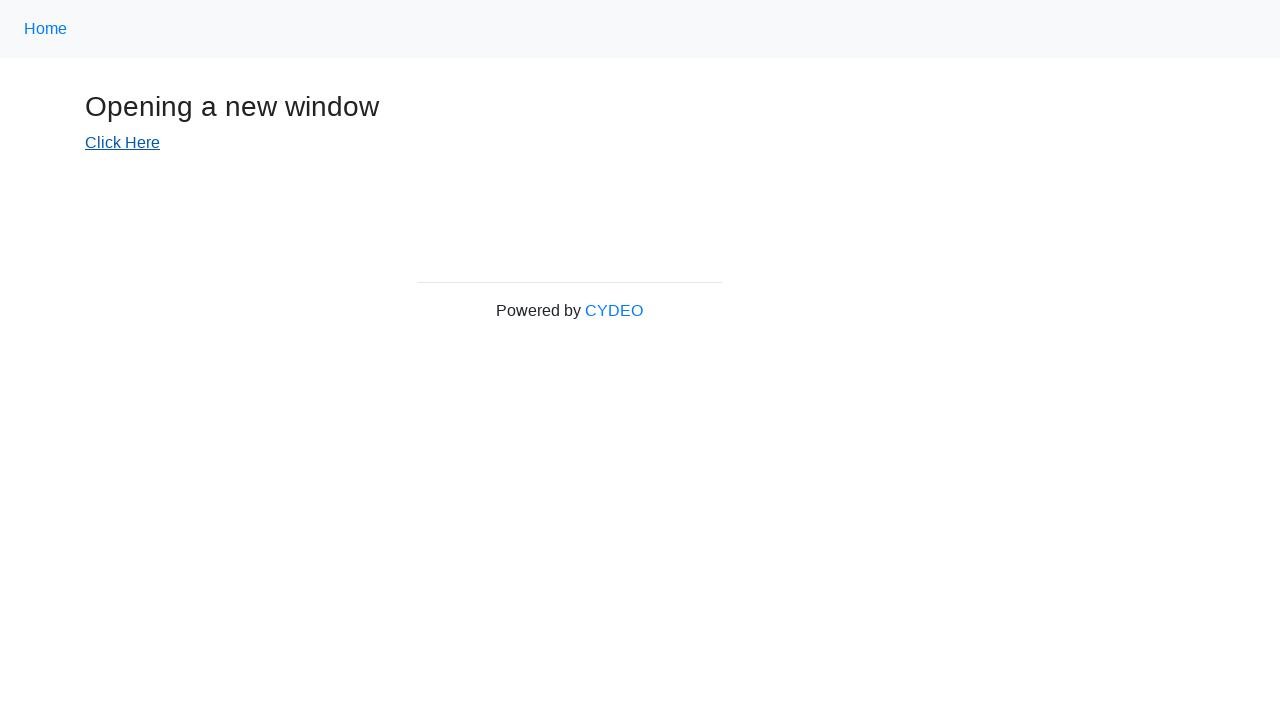

New window opened and captured at (122, 143) on text=Click Here
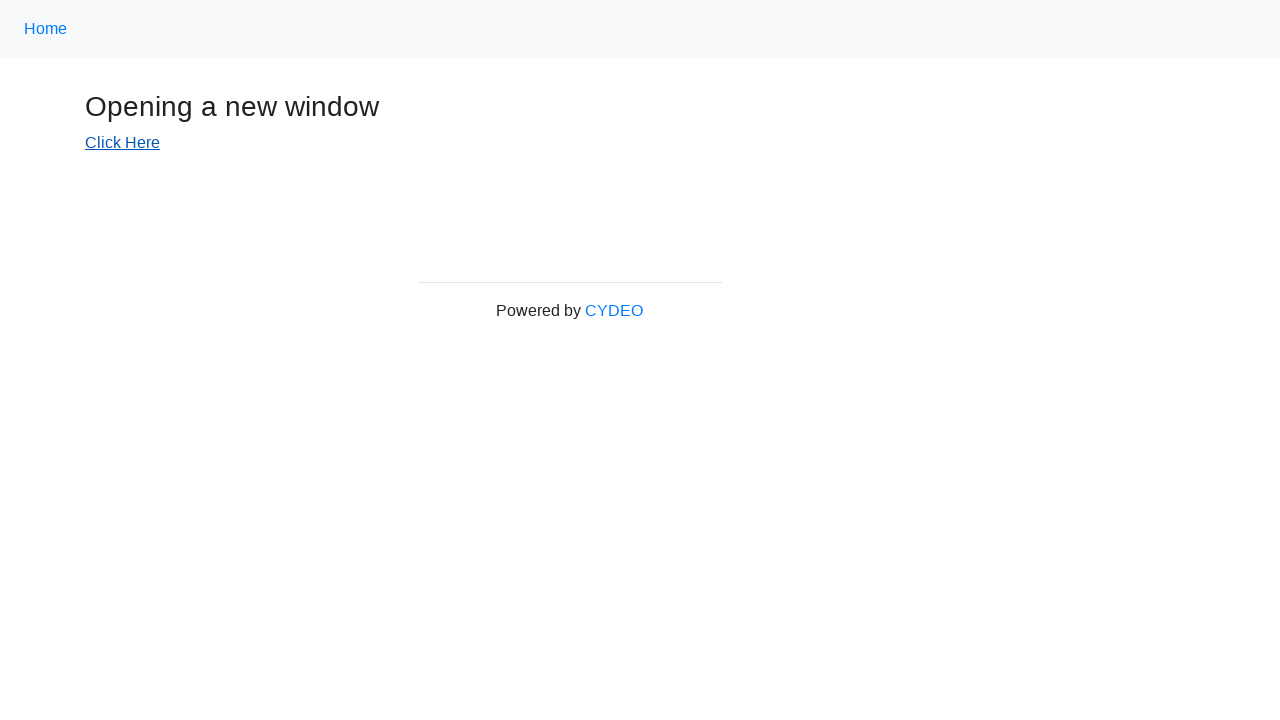

Switched to new window context
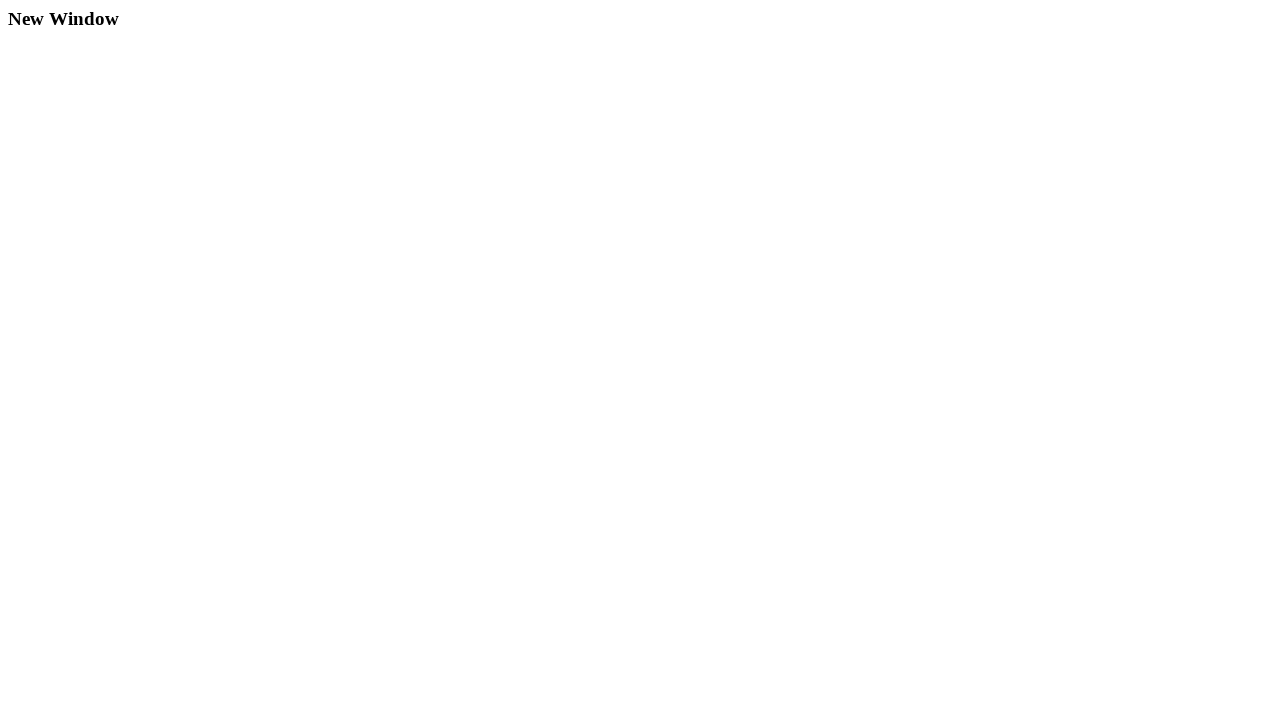

New window finished loading
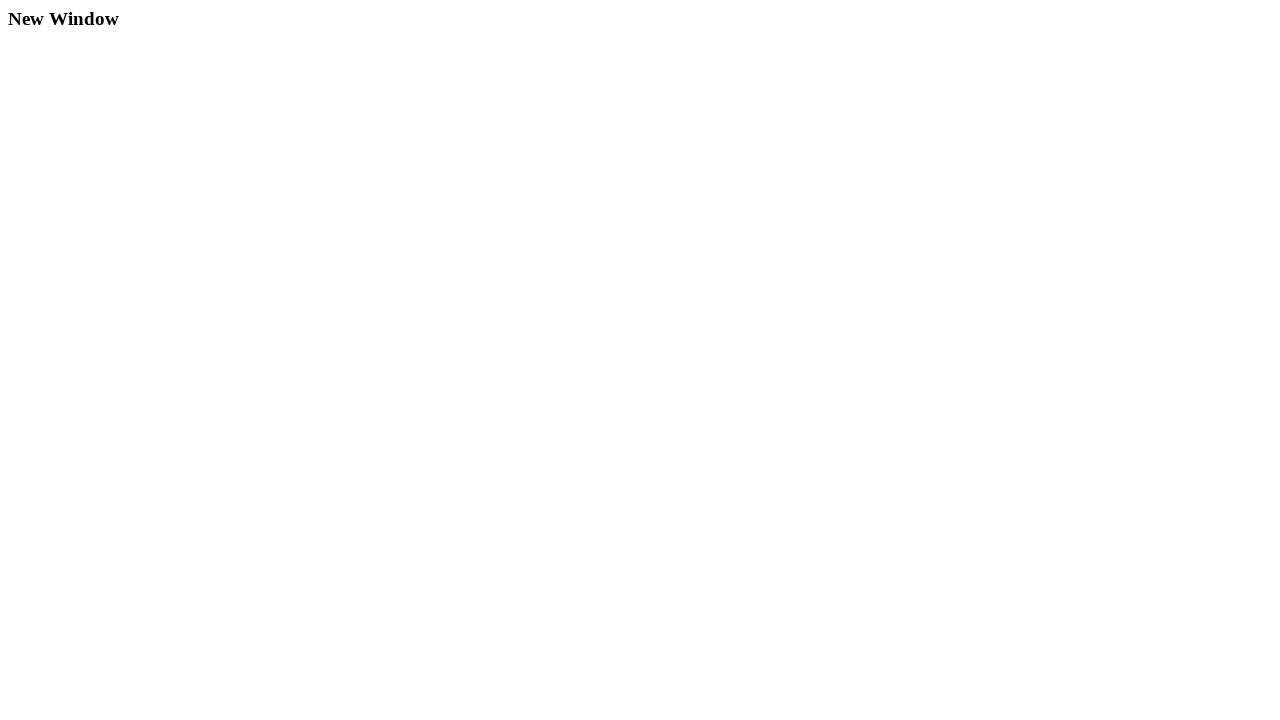

Verified new window title is 'New Window'
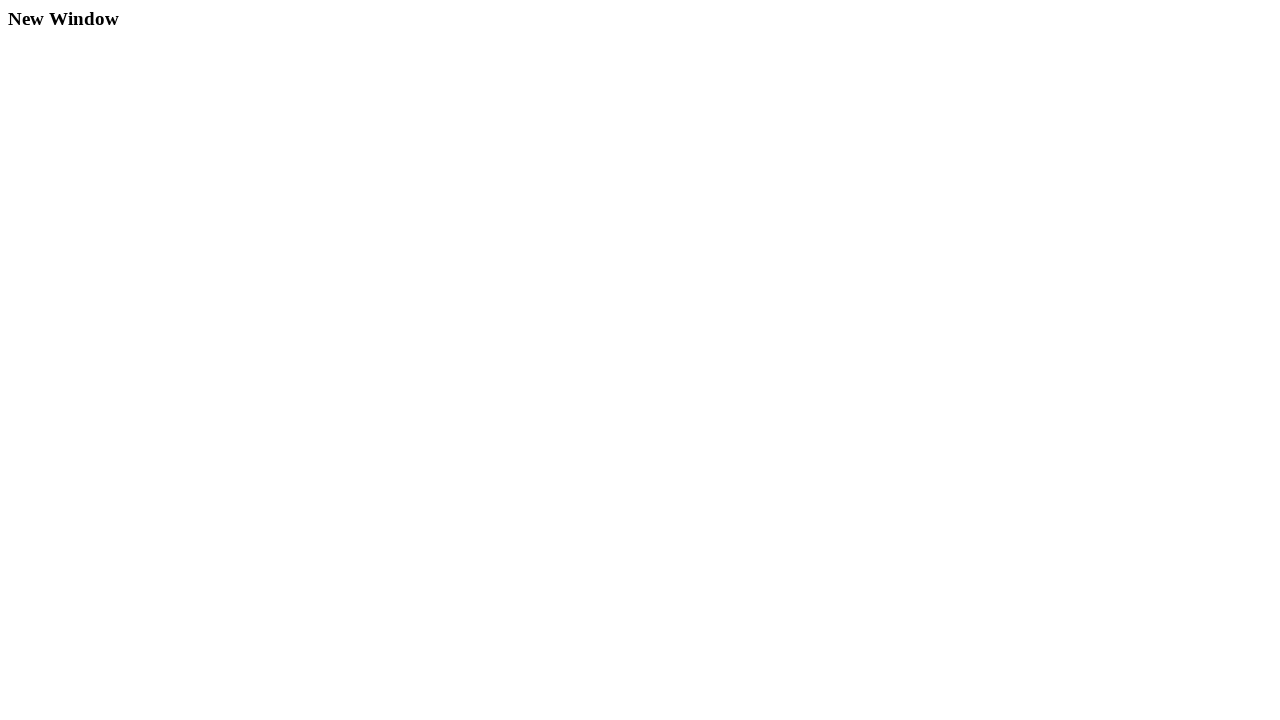

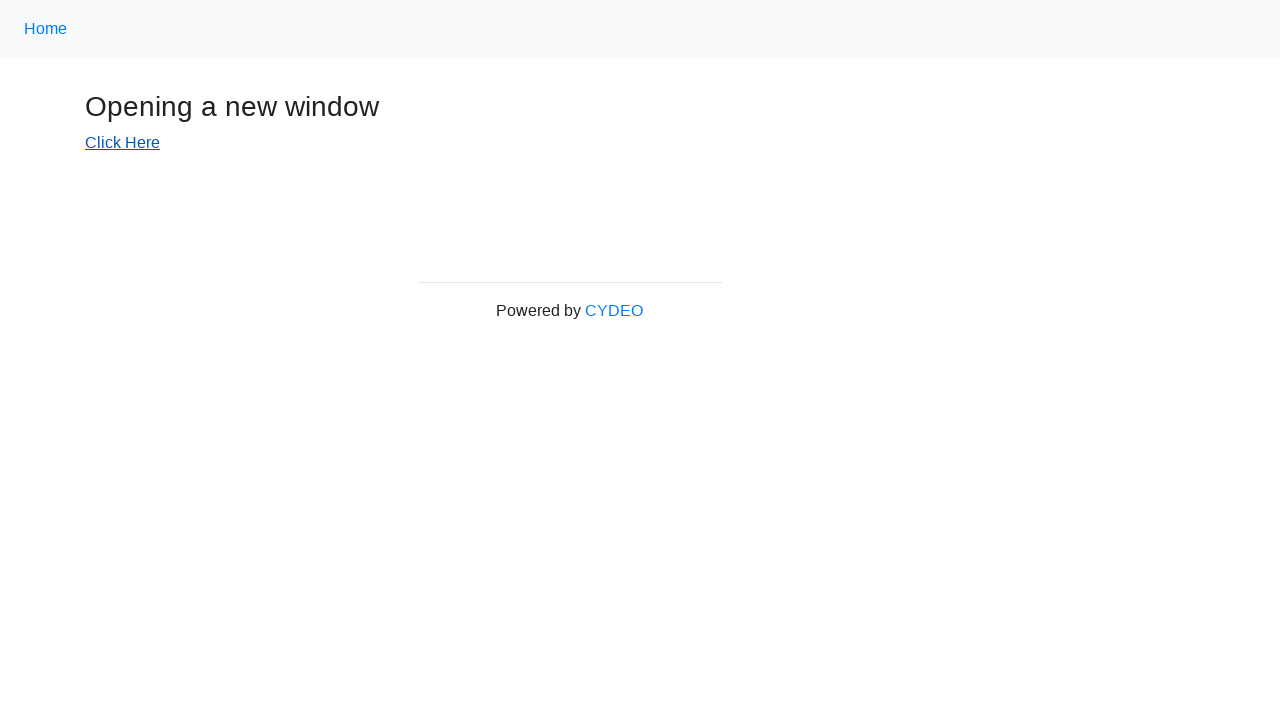